Navigates to the EA application homepage and clicks the Login link to access the login page

Starting URL: http://eaapp.somee.com

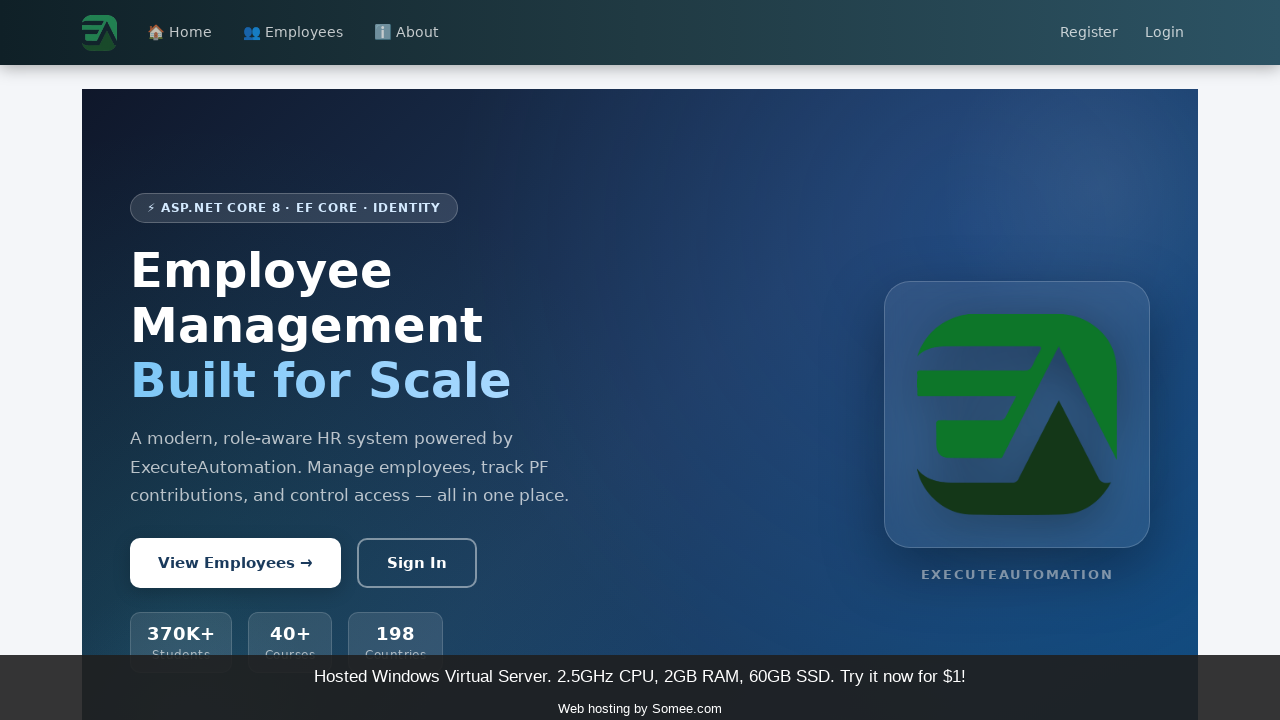

Navigated to EA application homepage
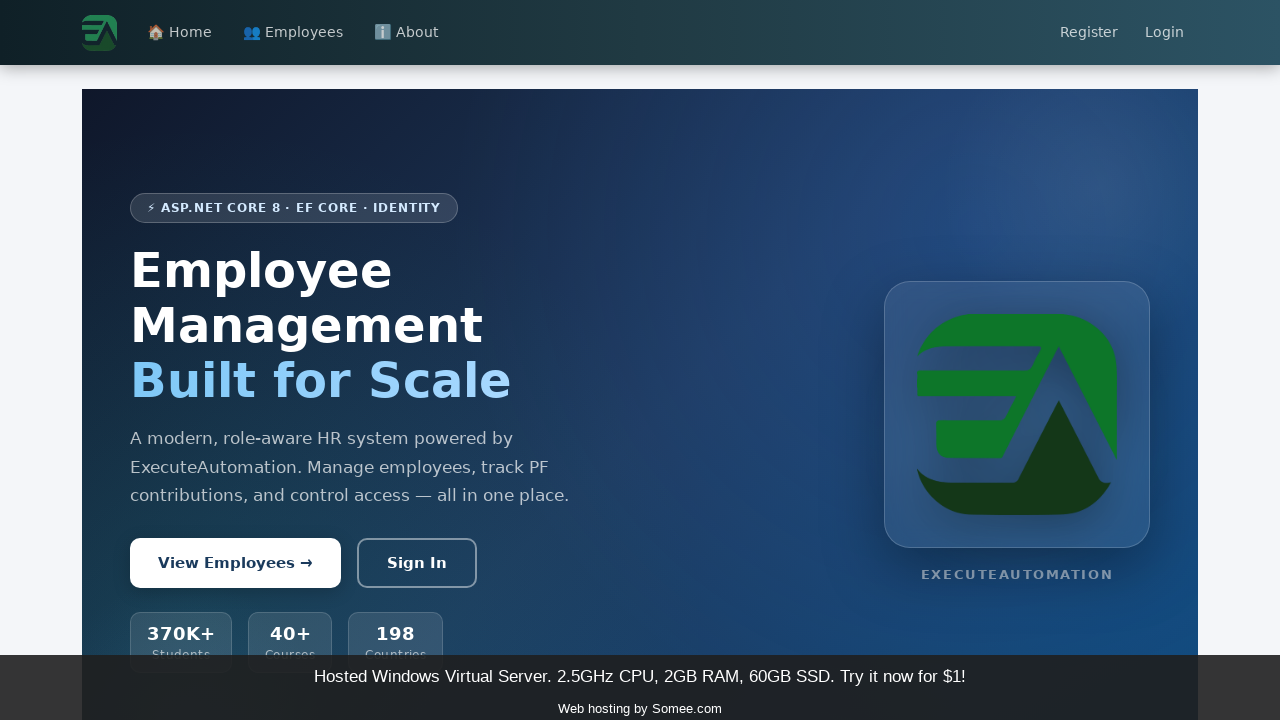

Clicked Login link to access the login page at (1165, 33) on text=Login
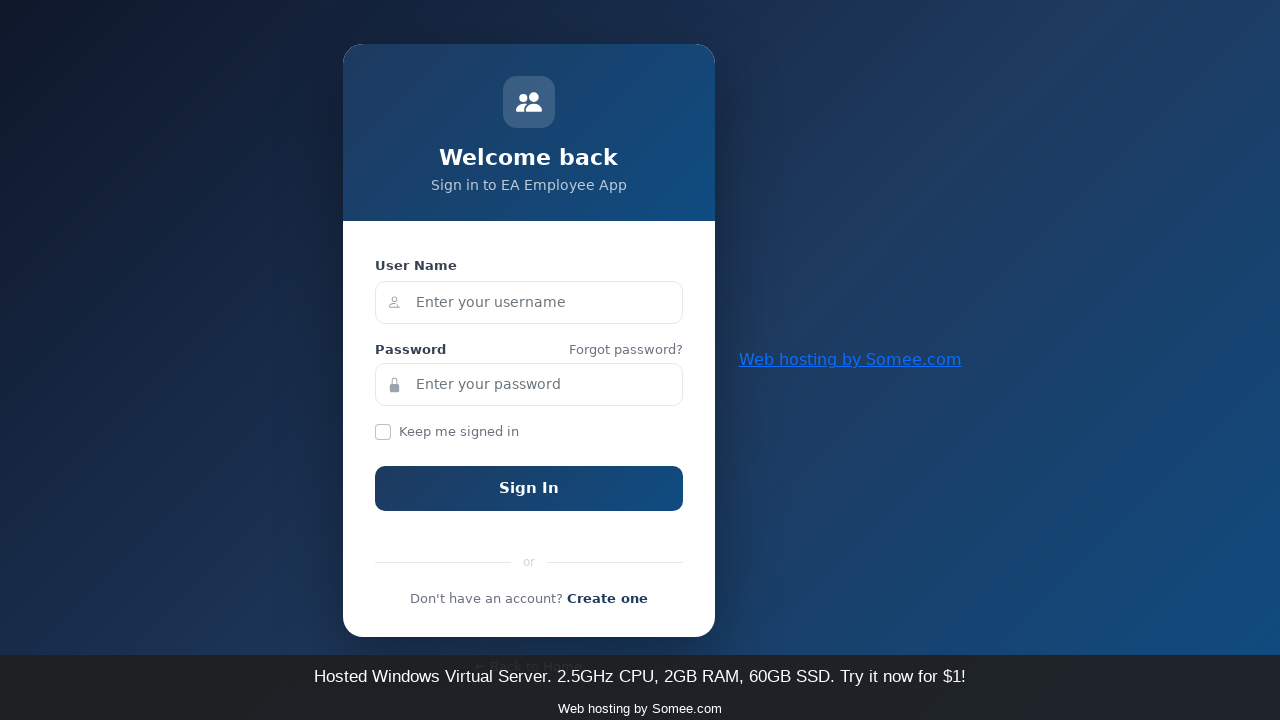

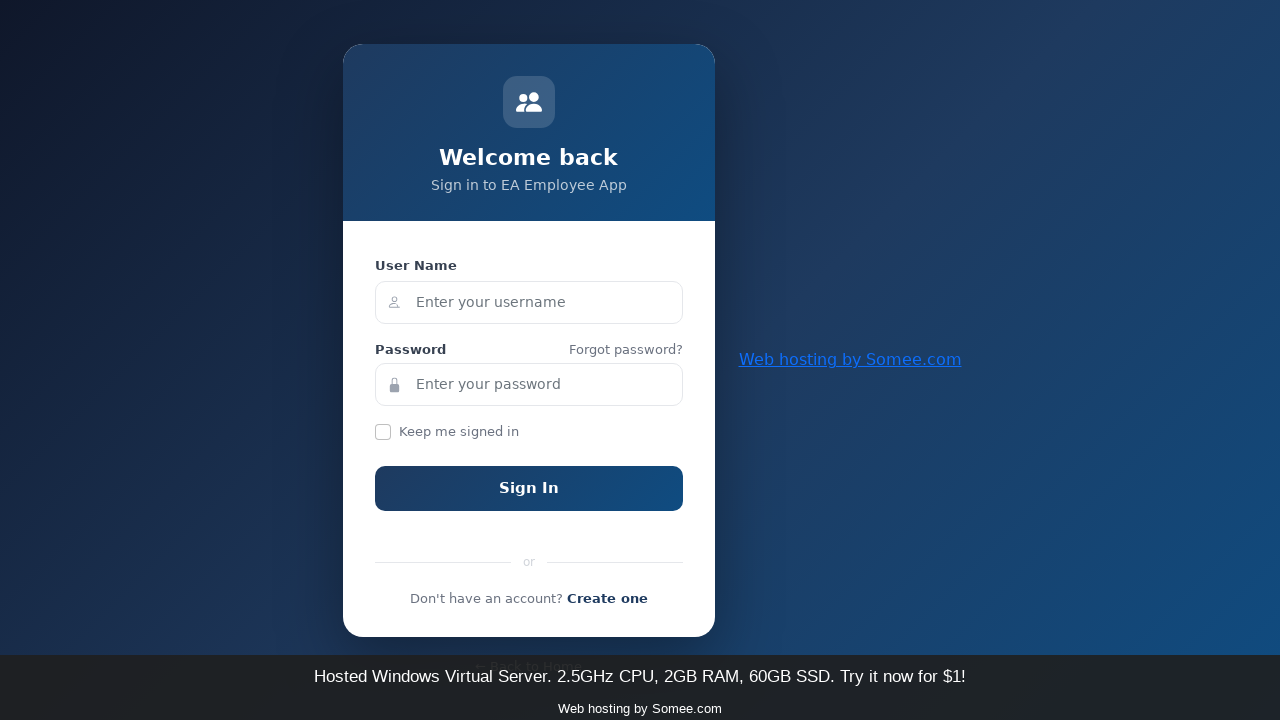